Tests interaction with a multi-select dropdown element on W3Schools tryit page by switching to the iframe containing the example and locating the select element.

Starting URL: https://www.w3schools.com/tags/tryit.asp?filename=tryhtml_select_multiple

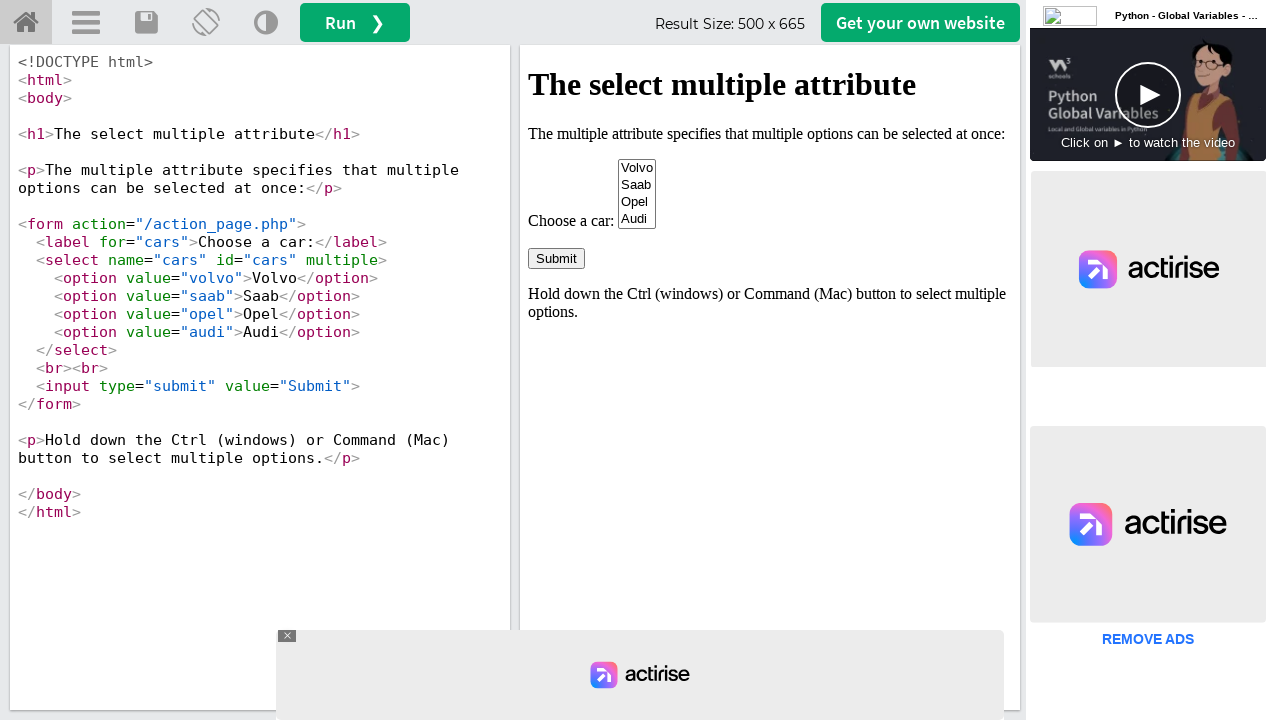

Waited 2 seconds for page to load
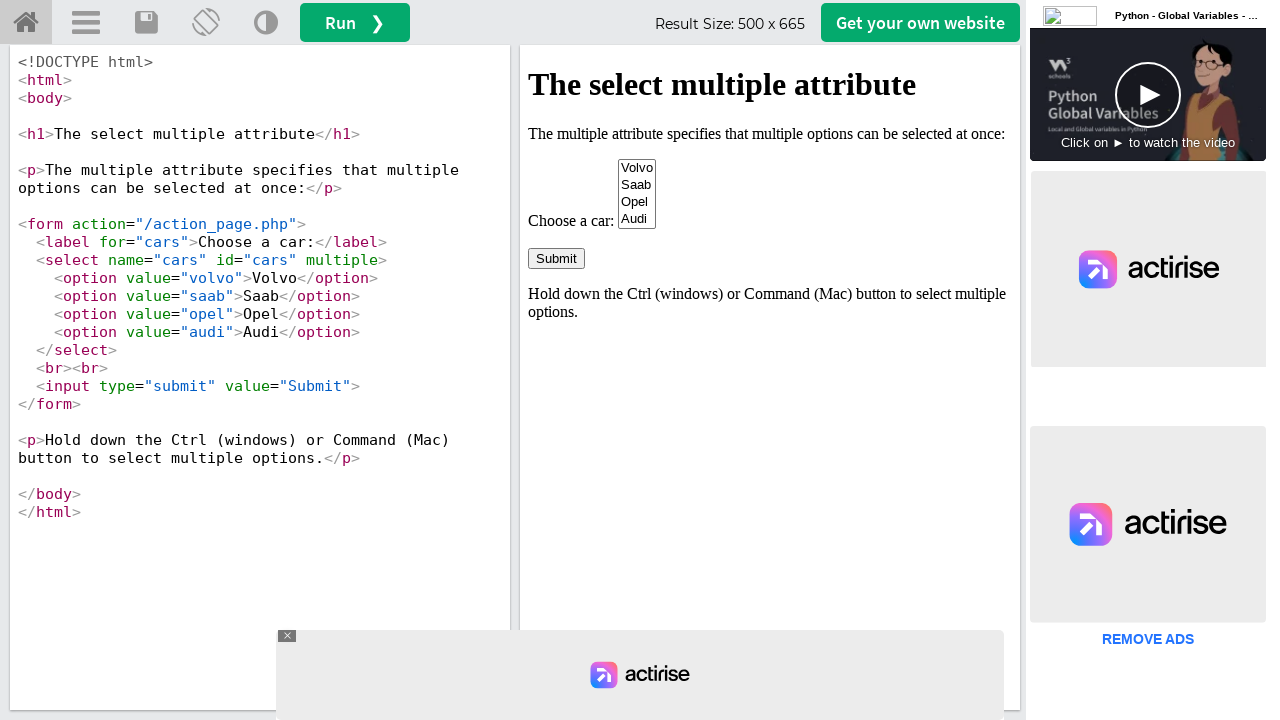

Located the iframe containing the tryit example
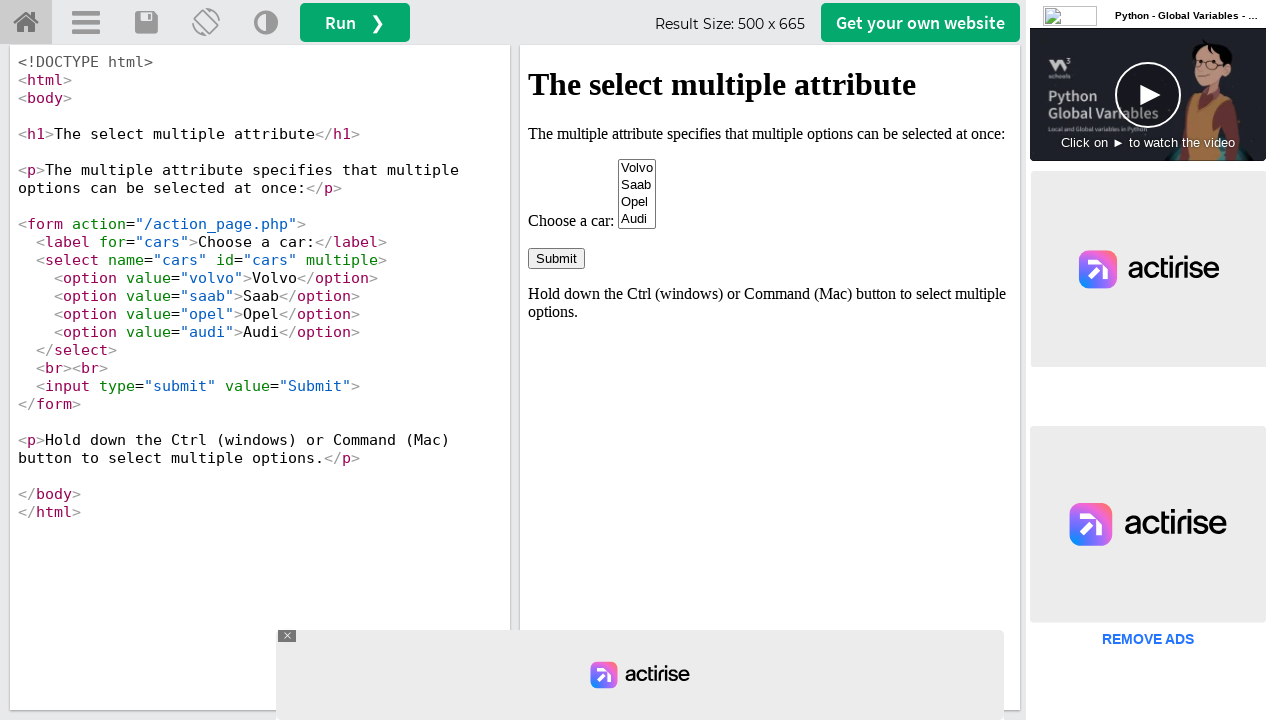

Multi-select dropdown element with id 'cars' is visible
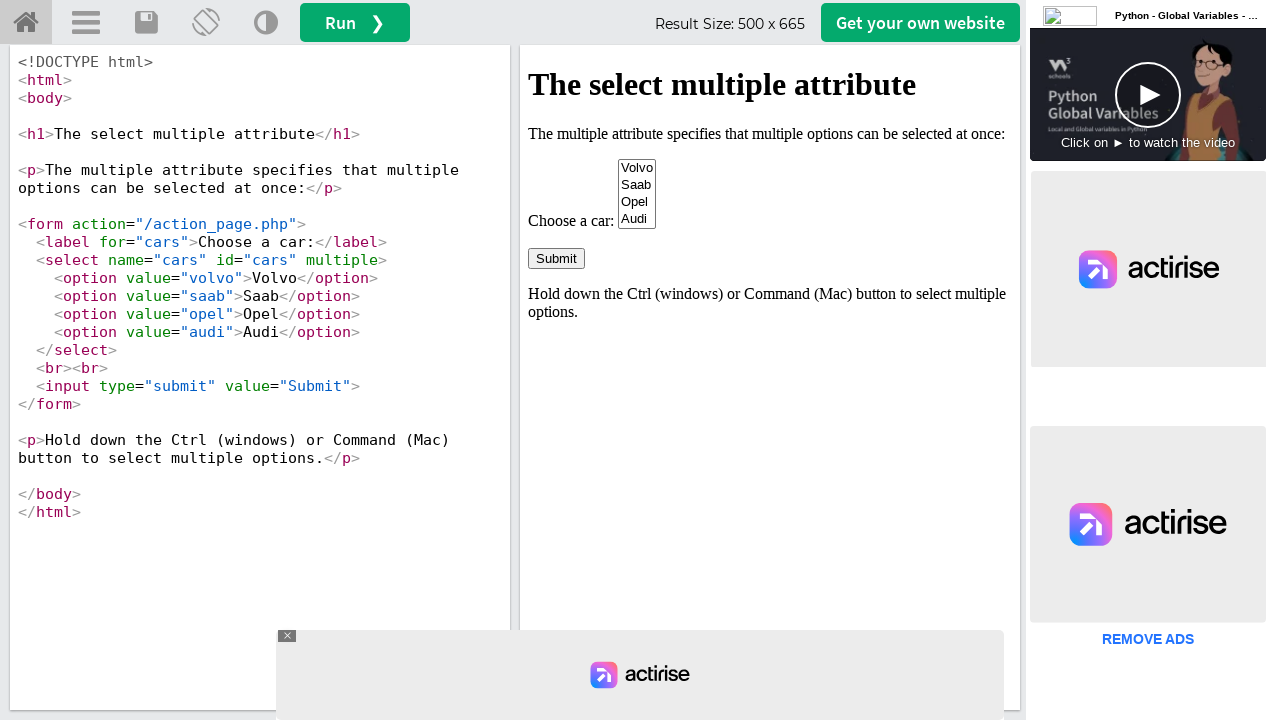

Selected 'volvo' option from the multi-select dropdown on #iframeResult >> internal:control=enter-frame >> select#cars
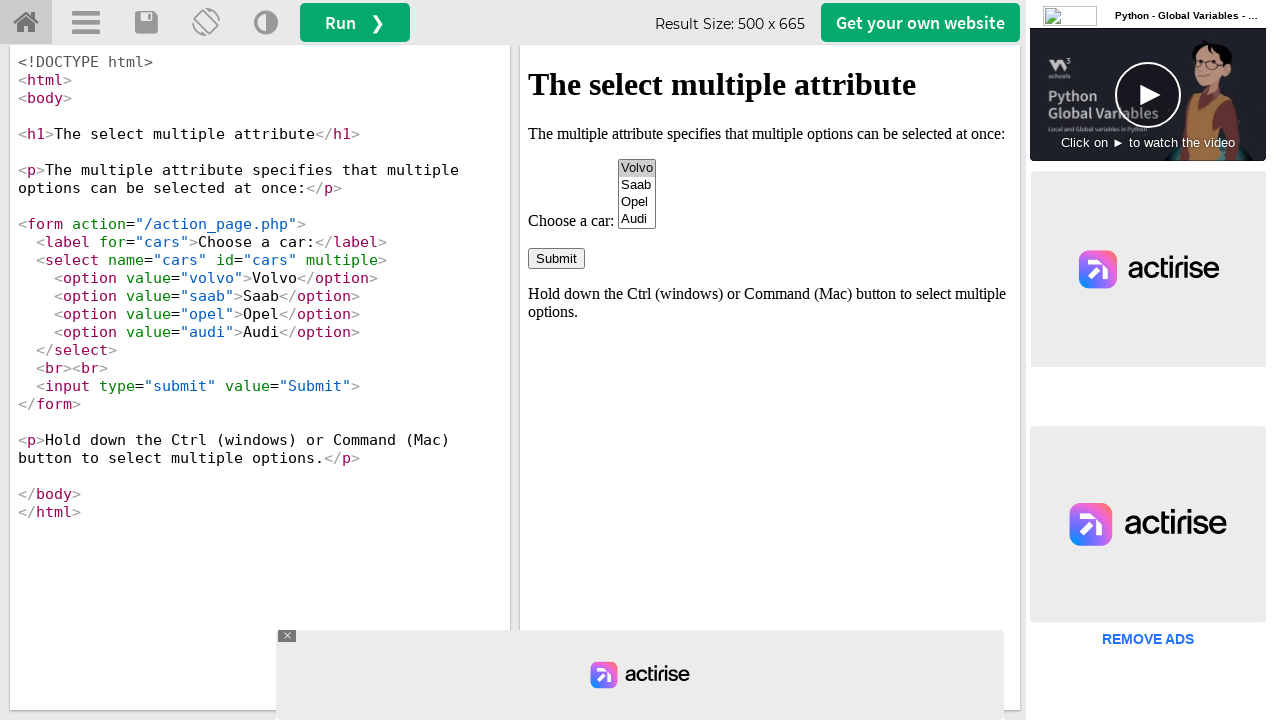

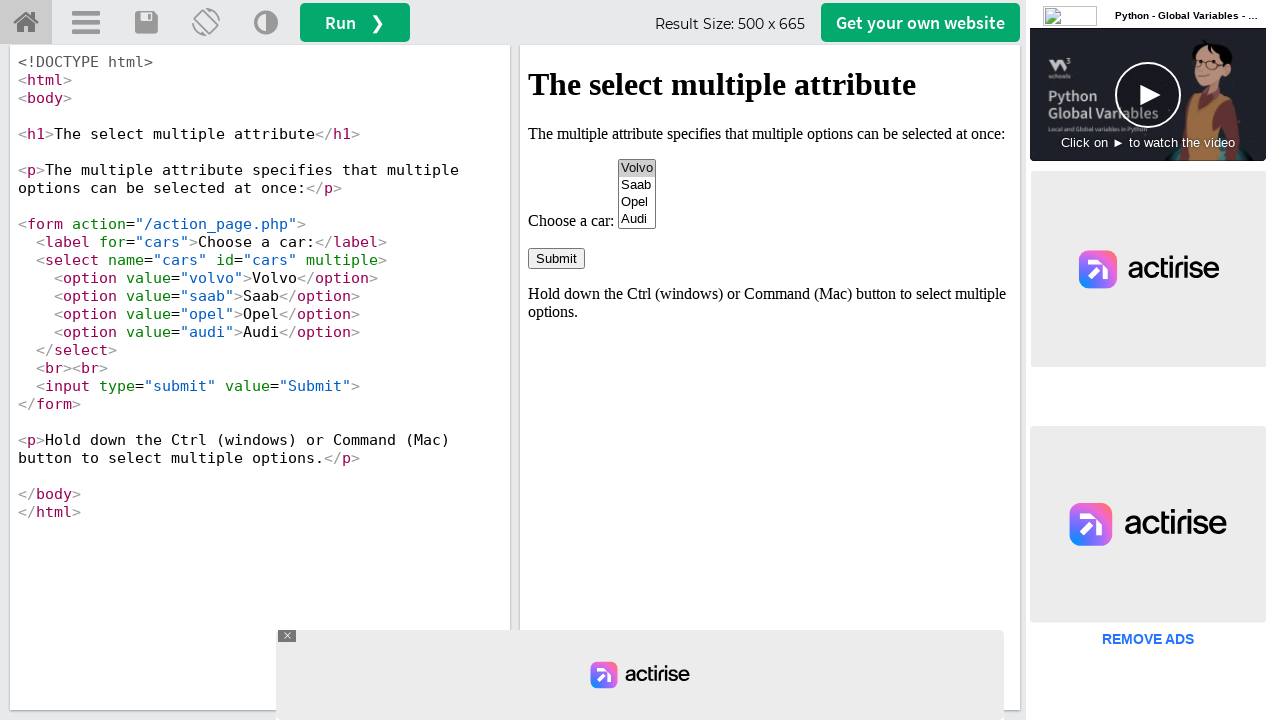